Tests autocomplete dropdown functionality by typing a partial query, navigating through suggestions with arrow keys, and selecting an option by pressing Enter.

Starting URL: https://rahulshettyacademy.com/AutomationPractice/

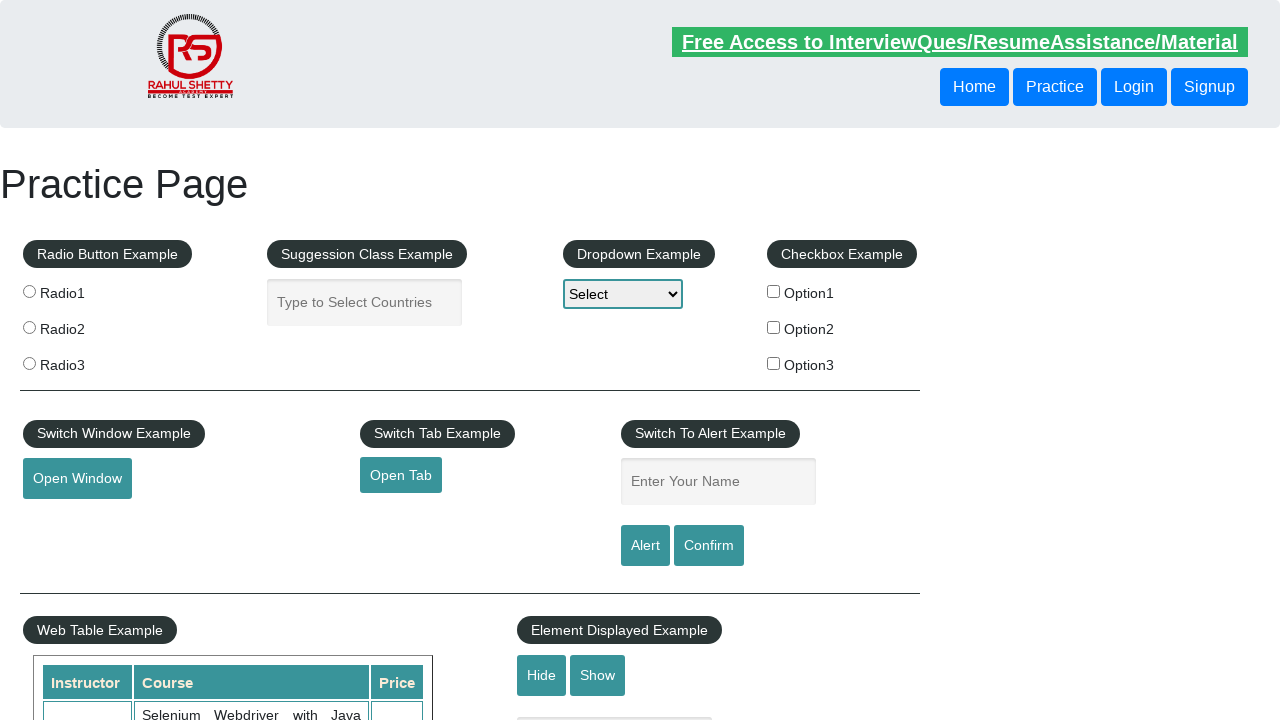

Filled autocomplete field with 'uni' on #autocomplete
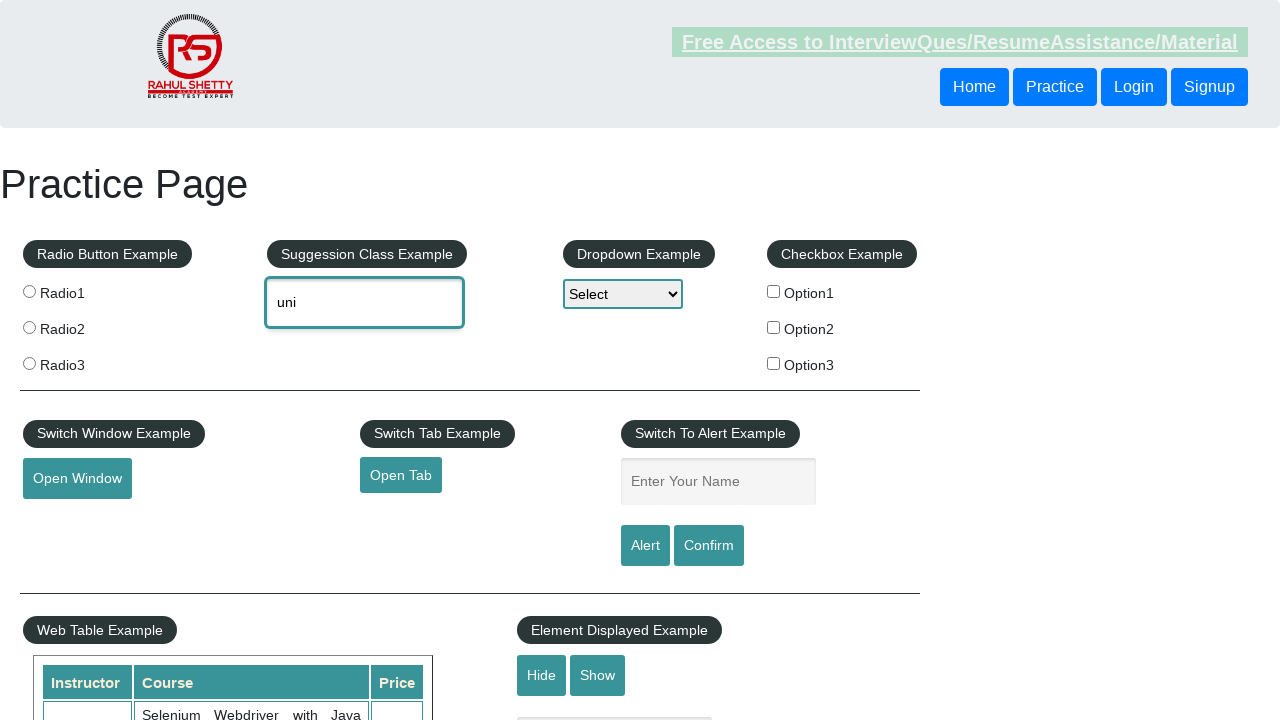

Waited 3 seconds for autocomplete suggestions to appear
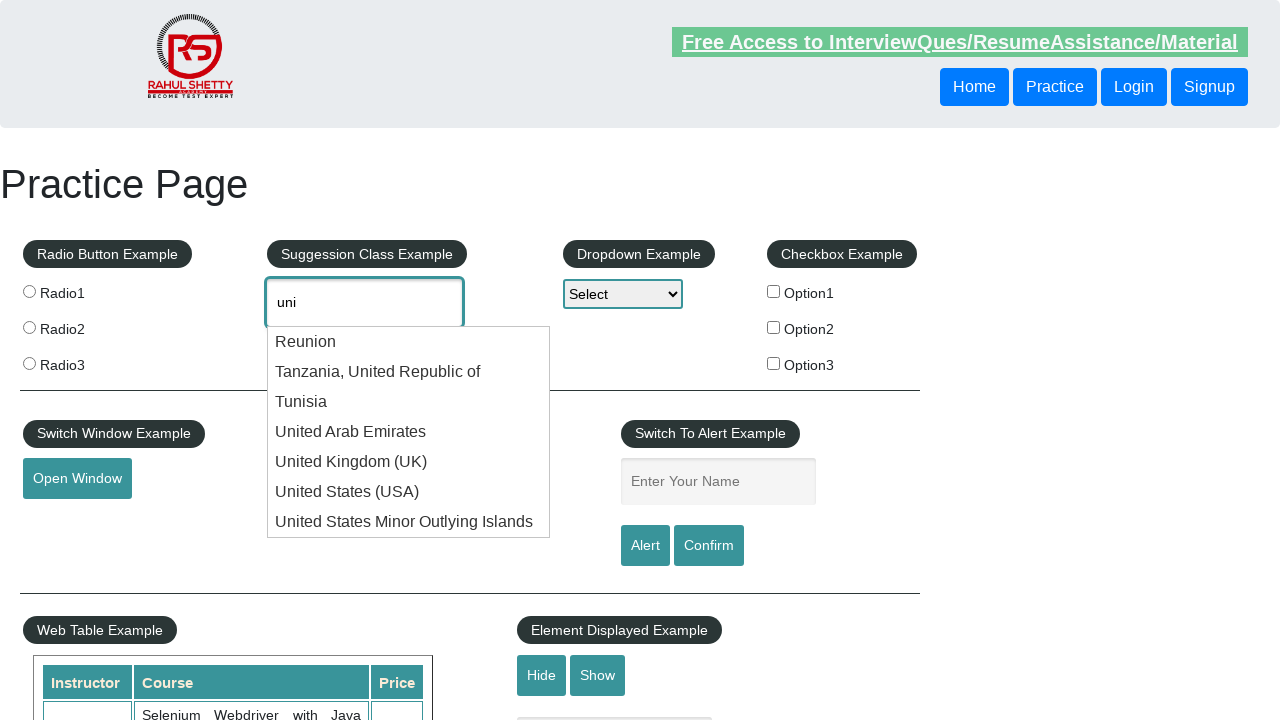

Pressed ArrowDown to navigate dropdown (iteration 1/5) on #autocomplete
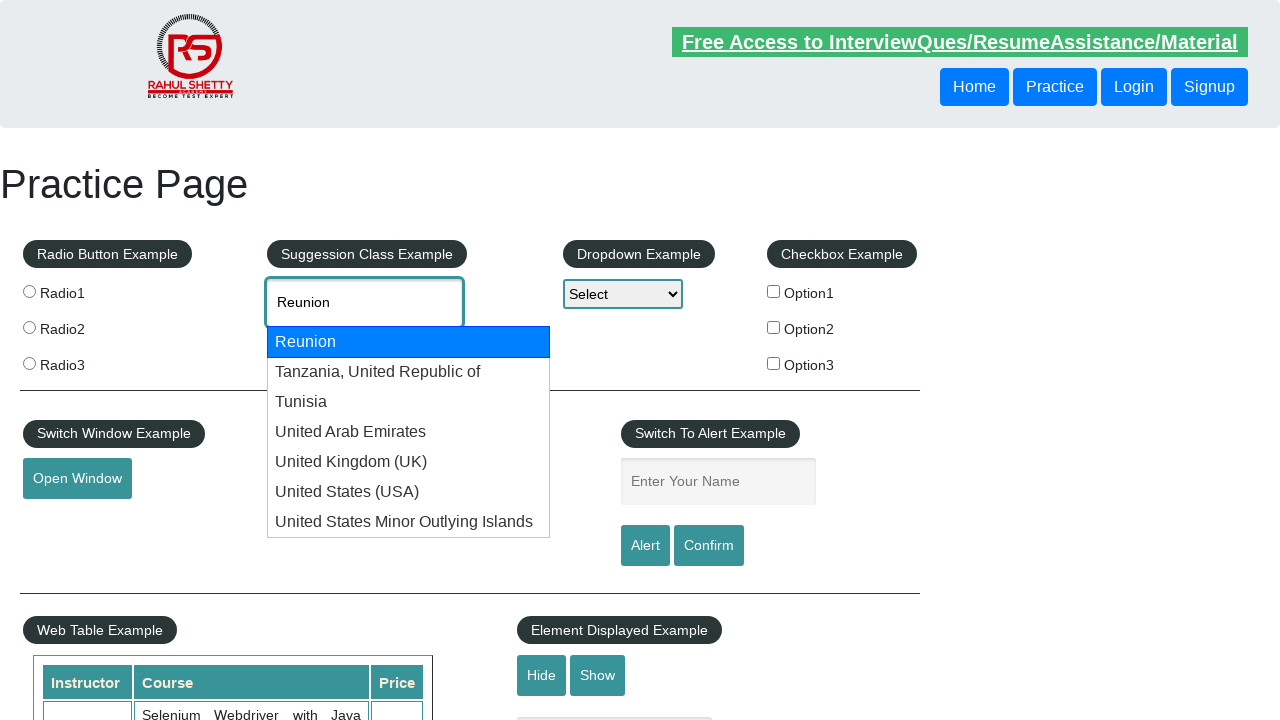

Pressed ArrowDown to navigate dropdown (iteration 2/5) on #autocomplete
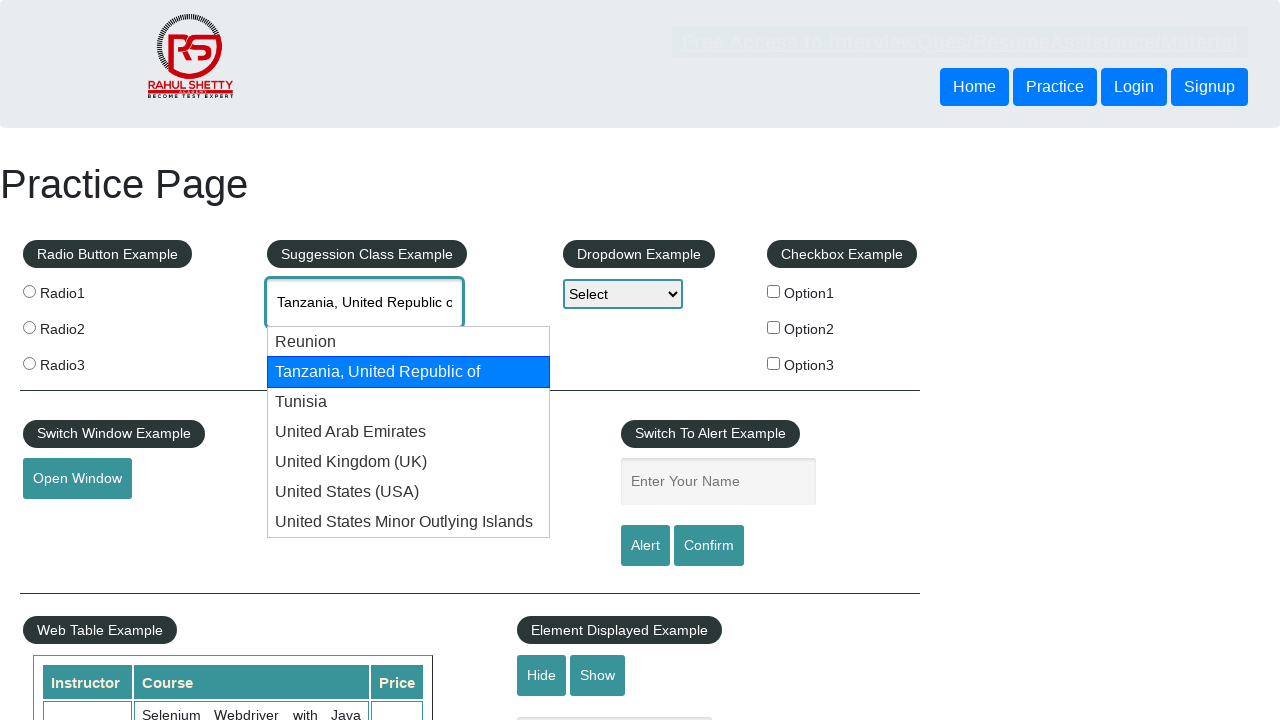

Pressed ArrowDown to navigate dropdown (iteration 3/5) on #autocomplete
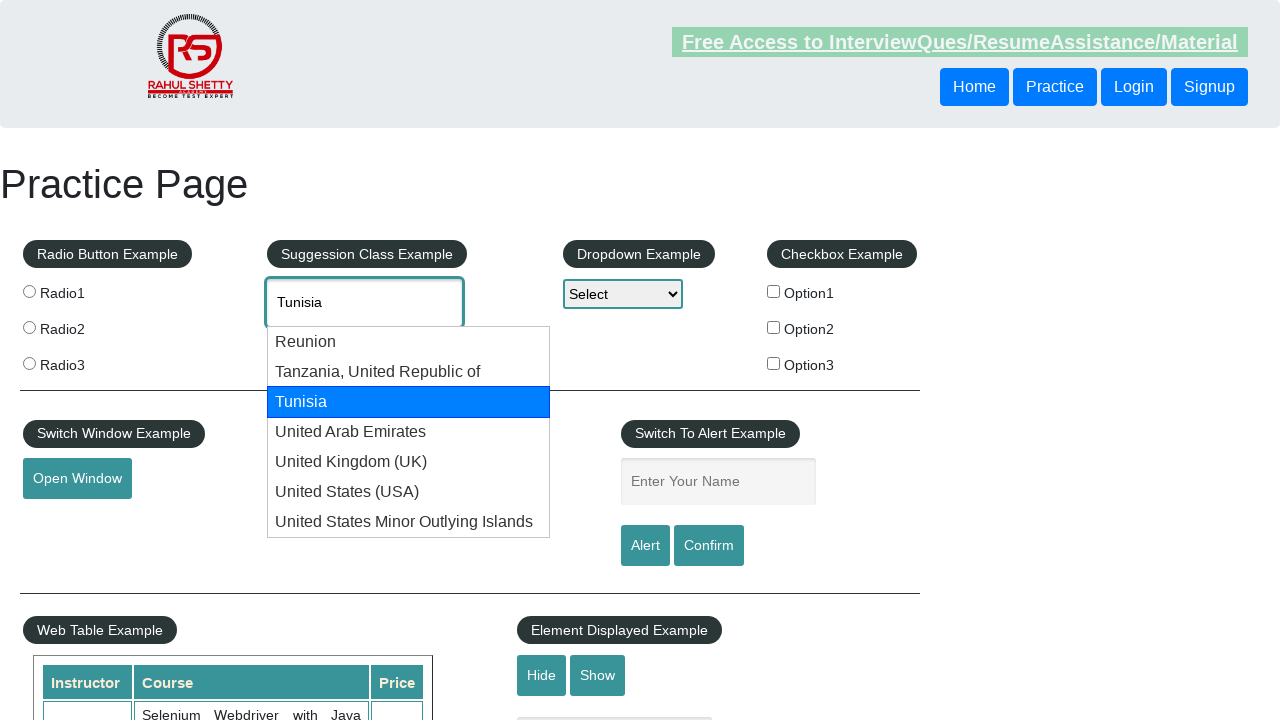

Pressed ArrowDown to navigate dropdown (iteration 4/5) on #autocomplete
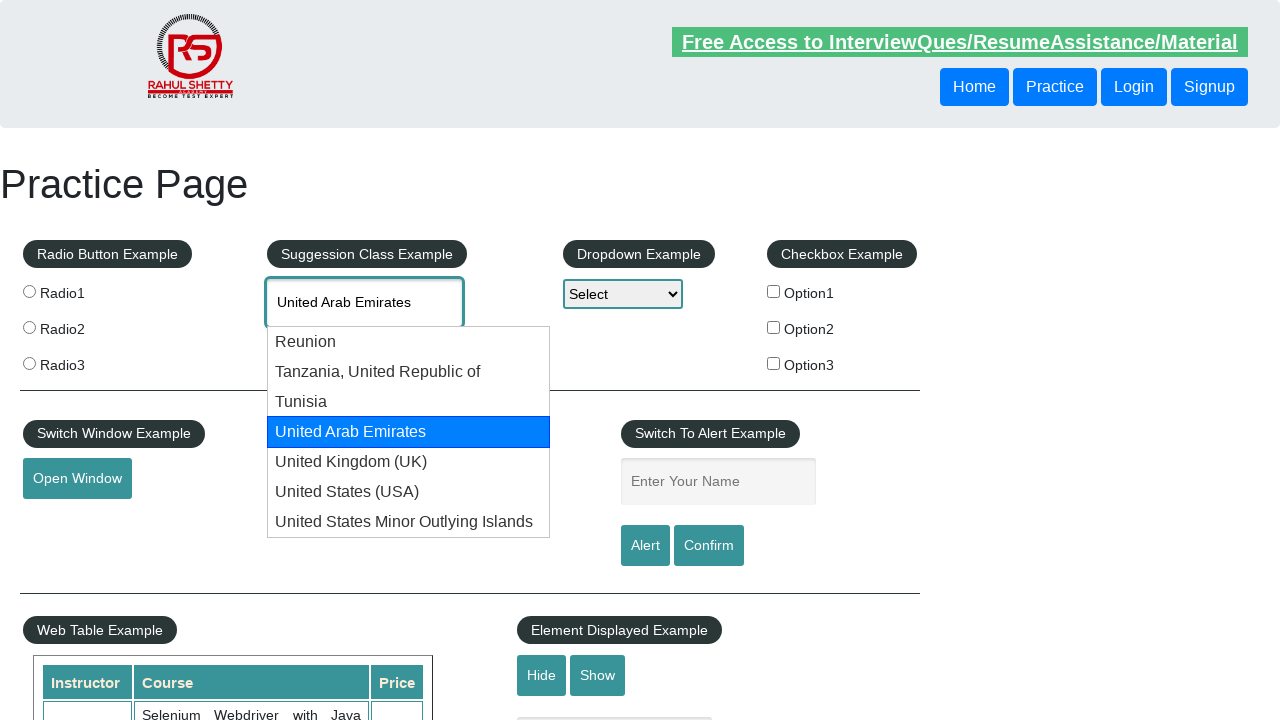

Pressed ArrowDown to navigate dropdown (iteration 5/5) on #autocomplete
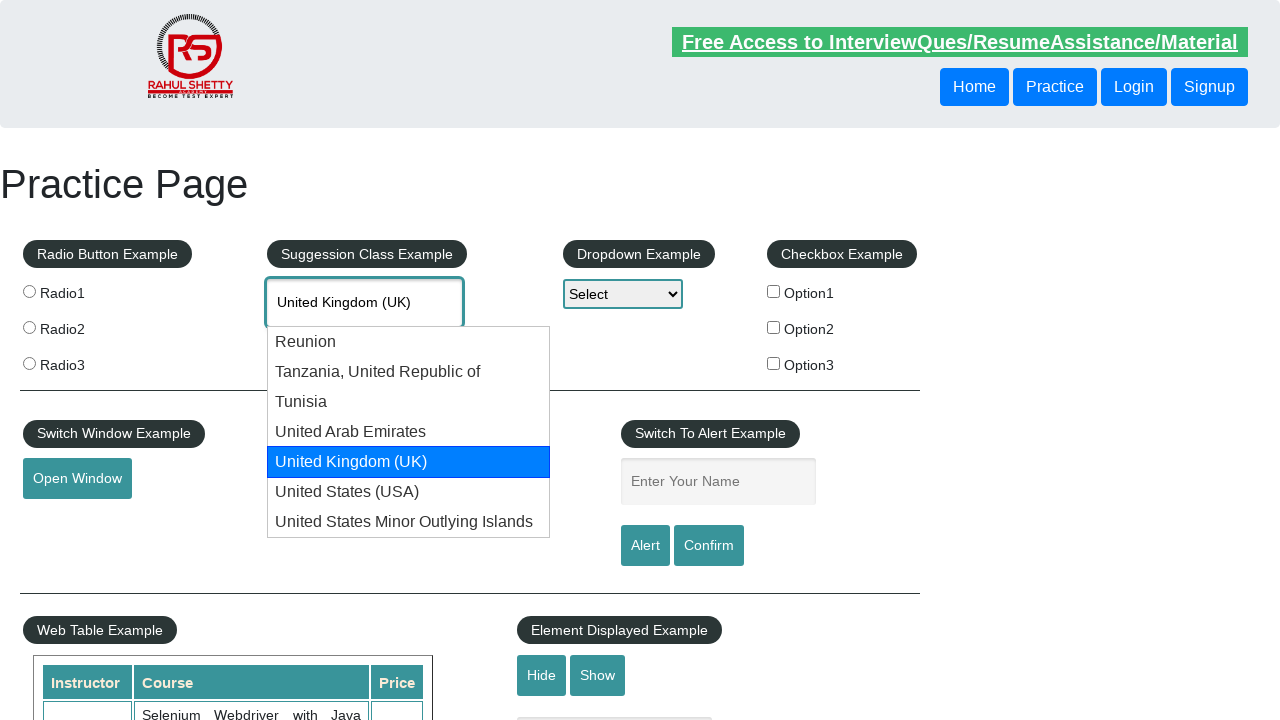

Pressed Enter to select the 5th autocomplete option on #autocomplete
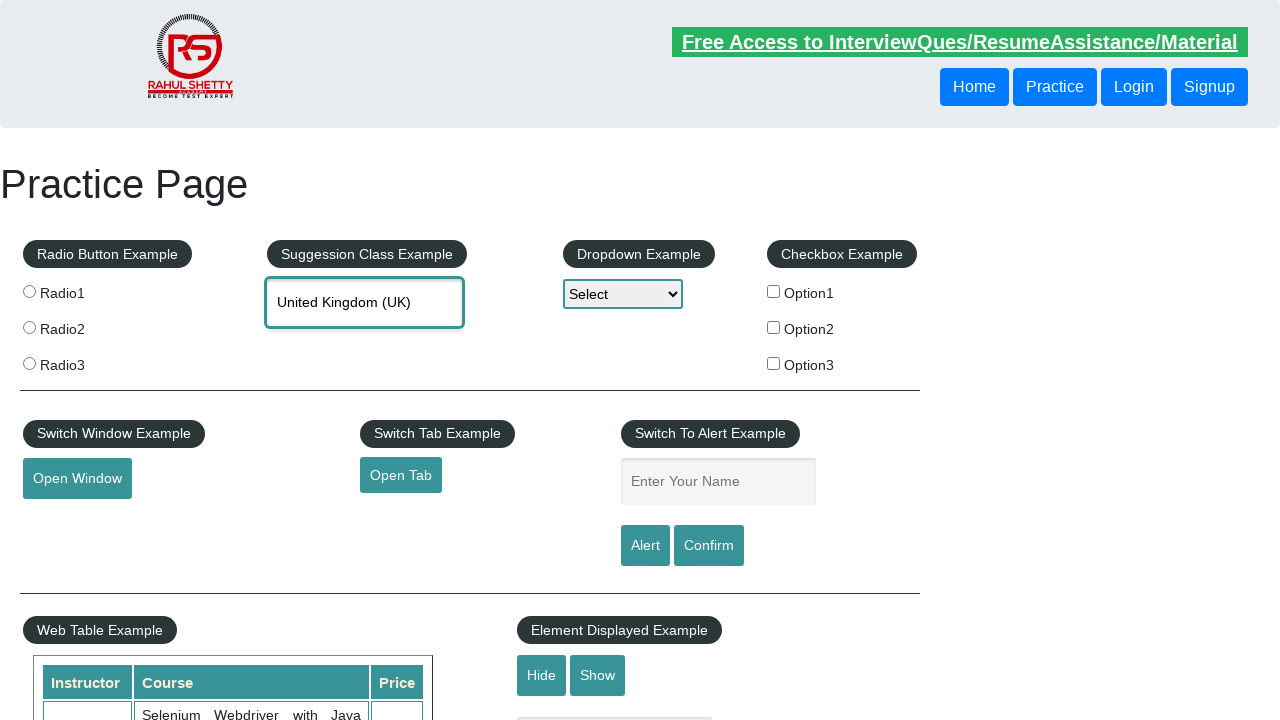

Waited 500ms for selection to register
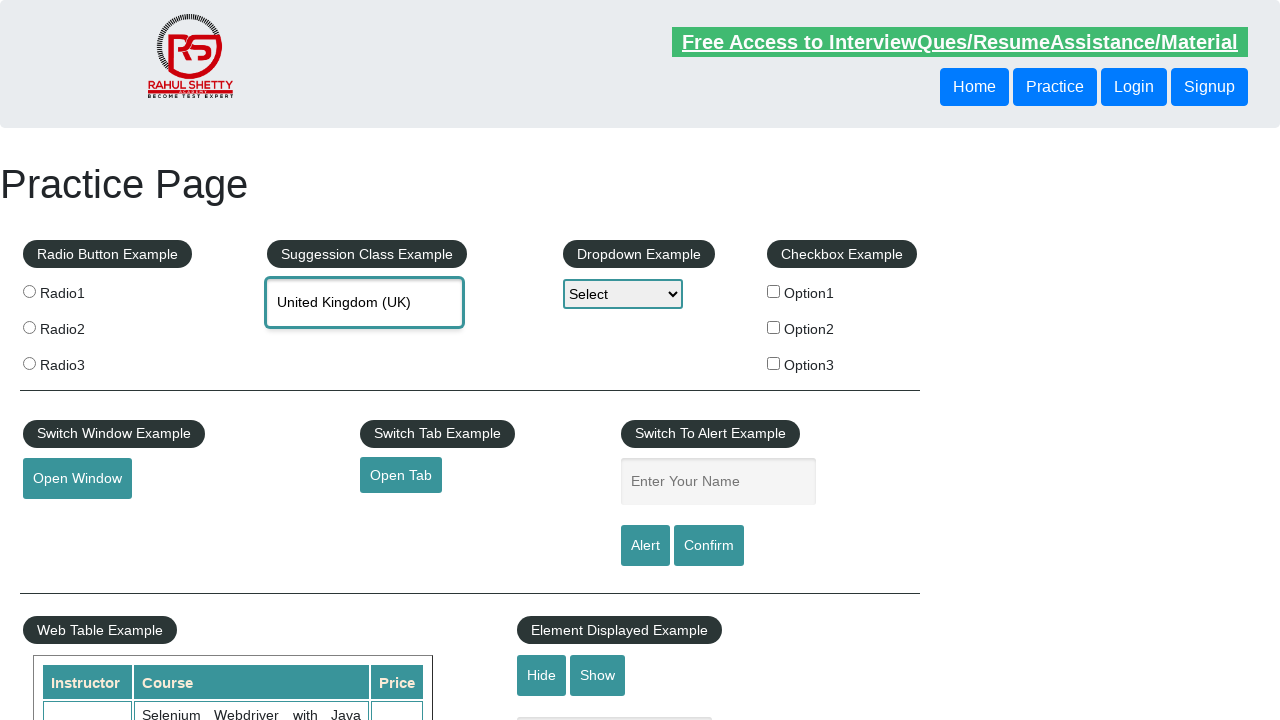

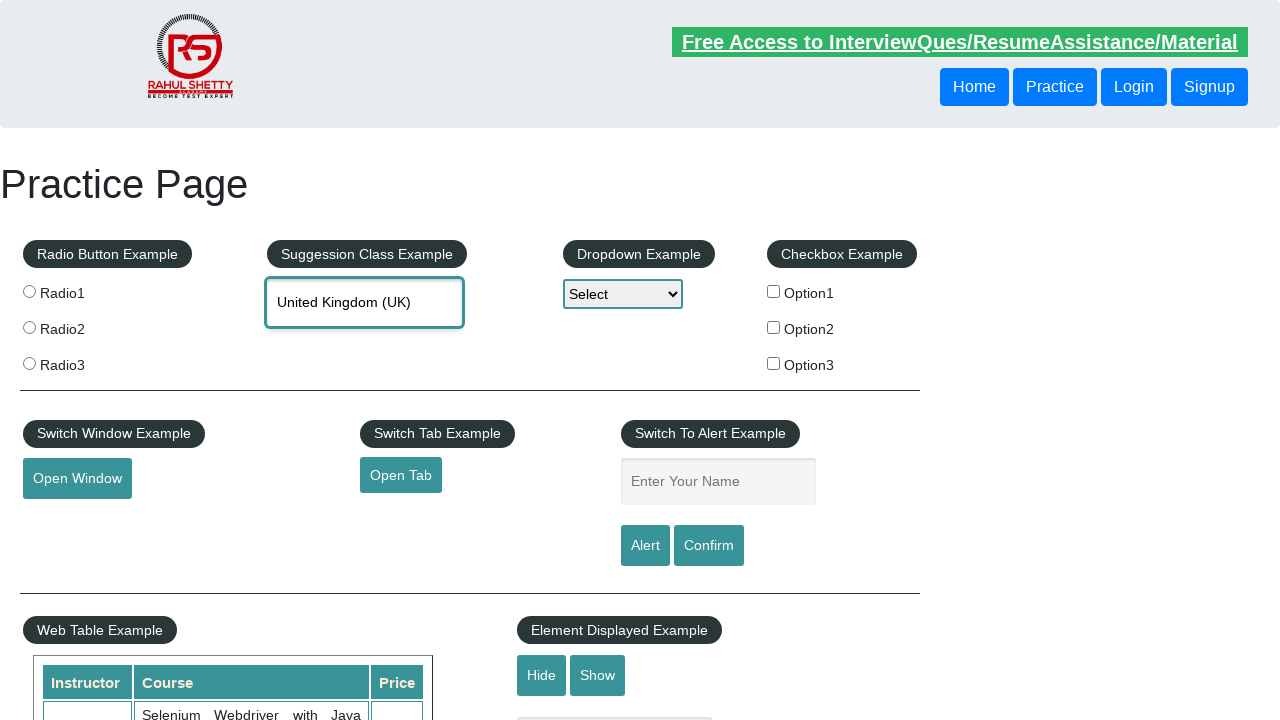